Tests dropdown select functionality by selecting options using different methods: by index, by visible text, and by value attribute

Starting URL: https://getbootstrap.com/docs/5.0/forms/select/

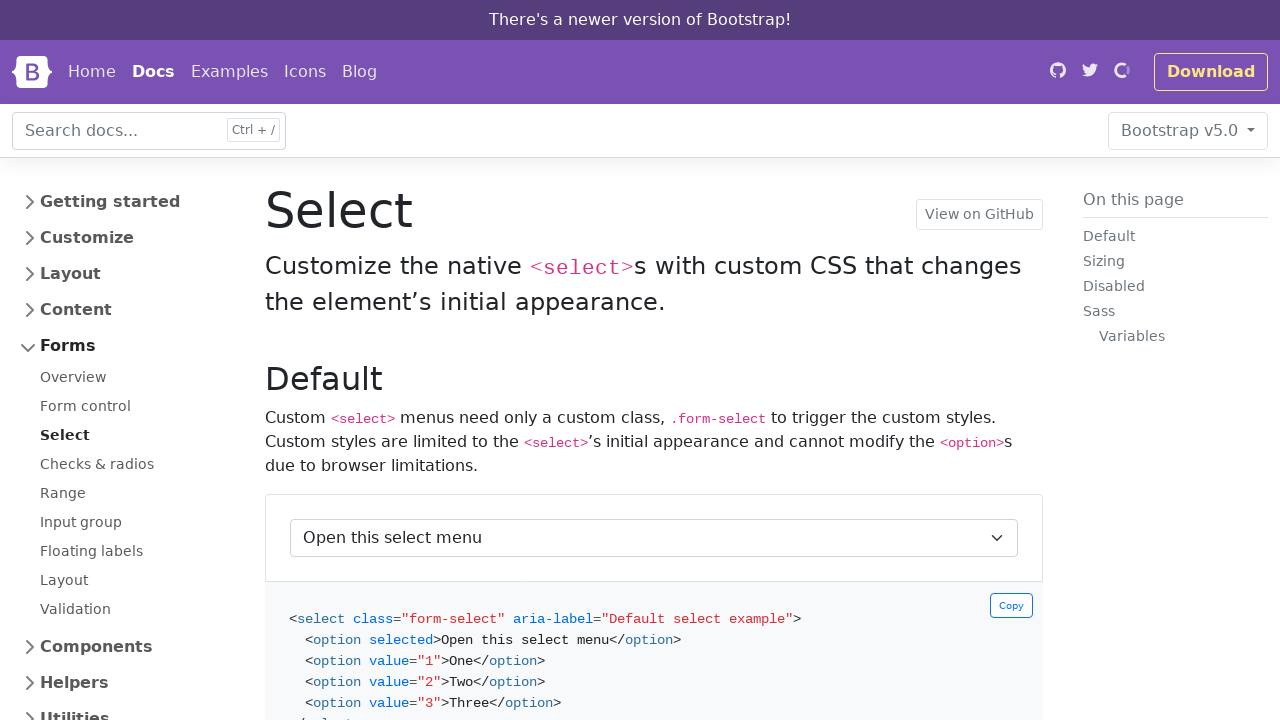

Located the dropdown select element
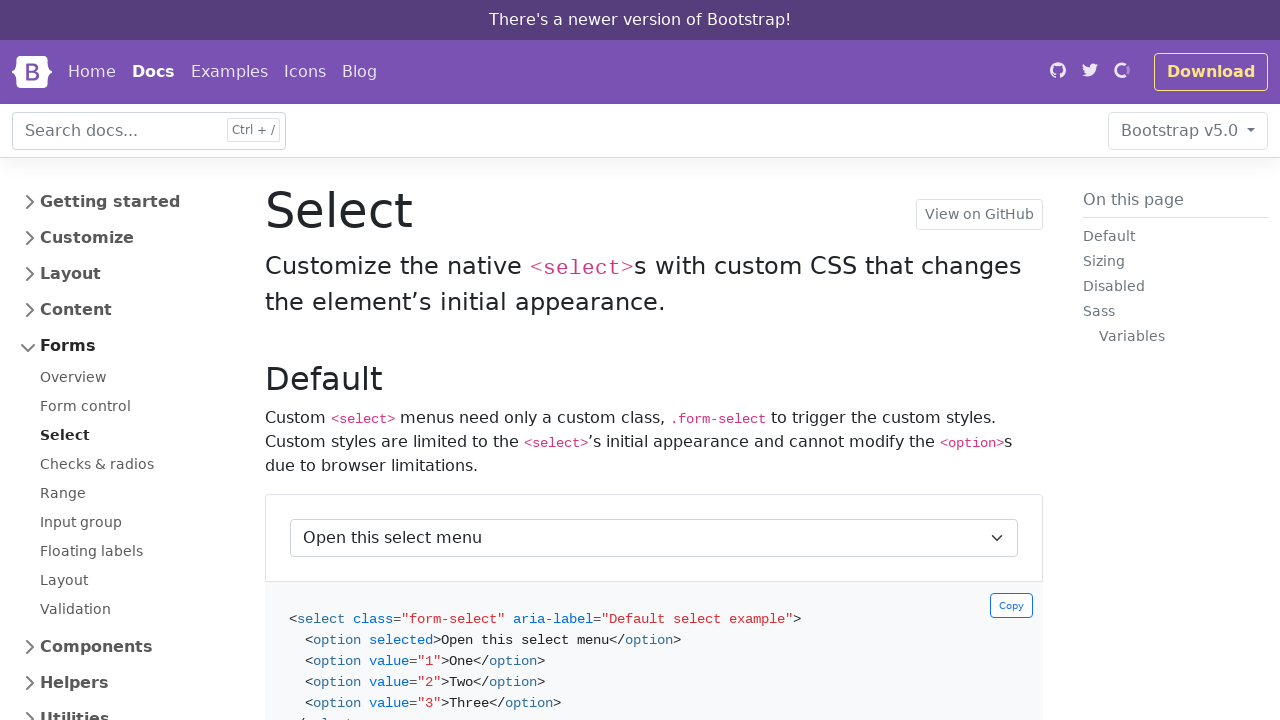

Selected dropdown option by index 2 on select.form-select >> nth=0
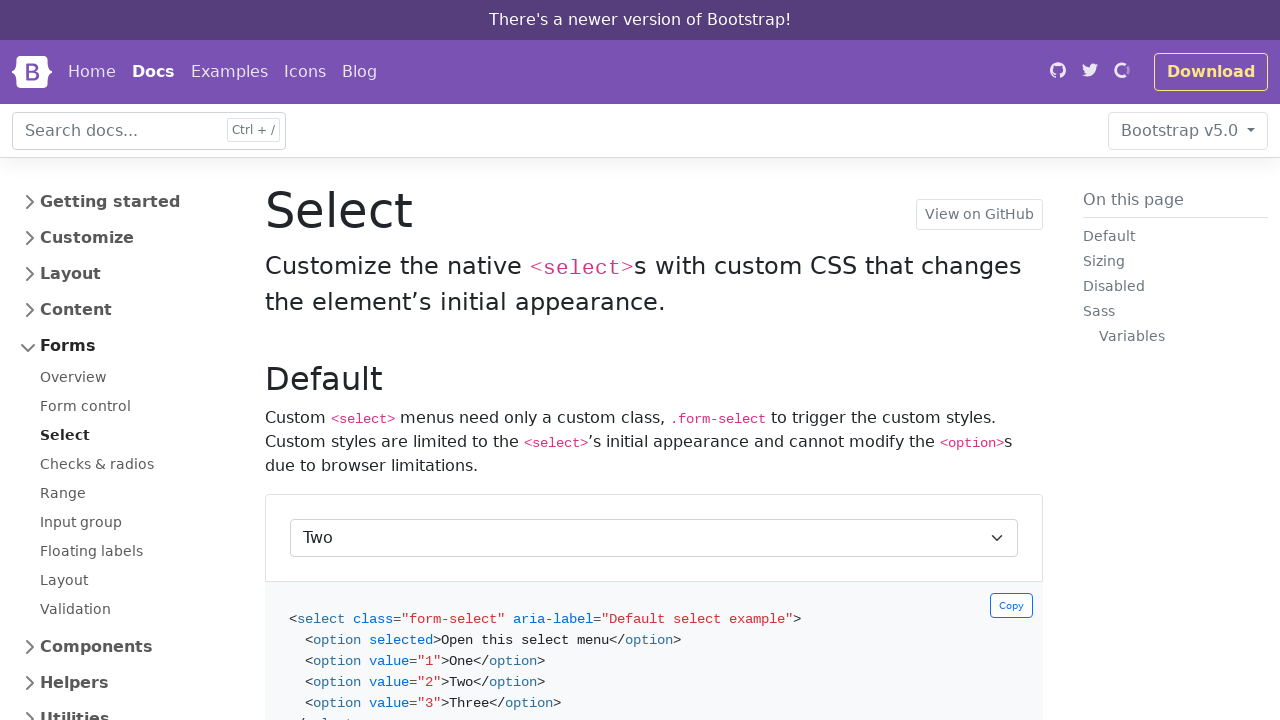

Selected dropdown option by index 0 on select.form-select >> nth=0
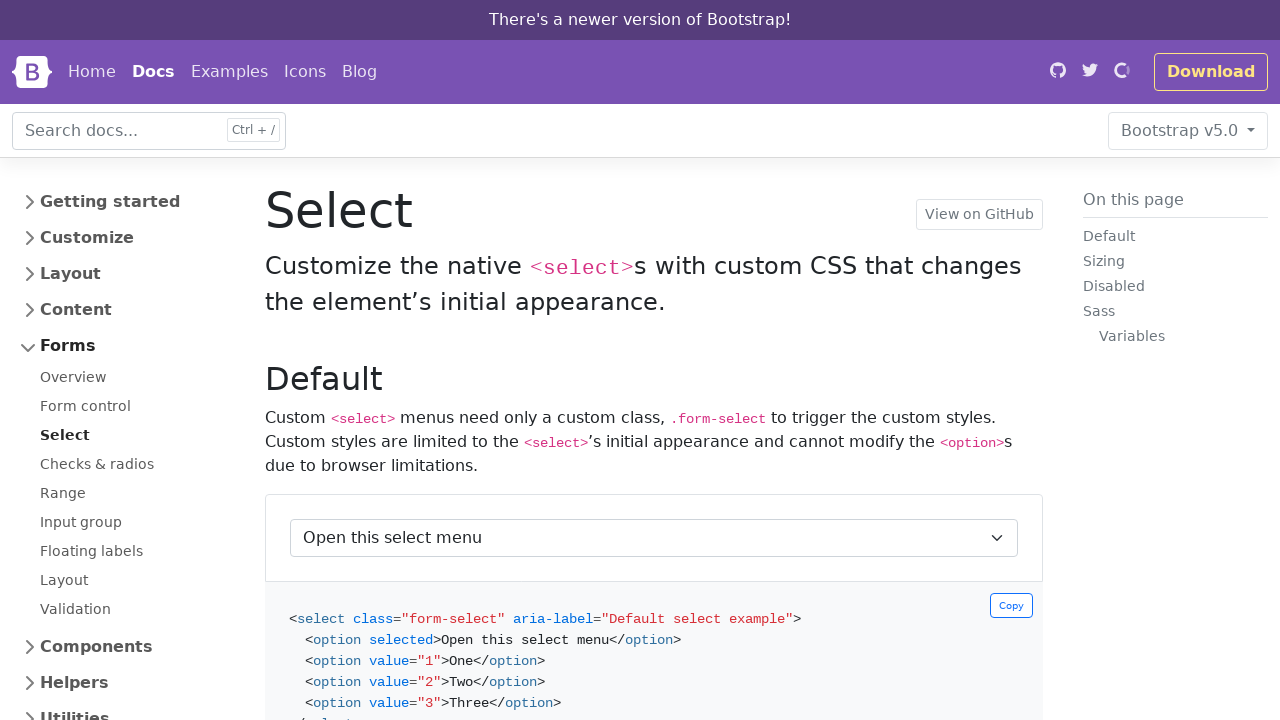

Selected dropdown option by label 'One' on select.form-select >> nth=0
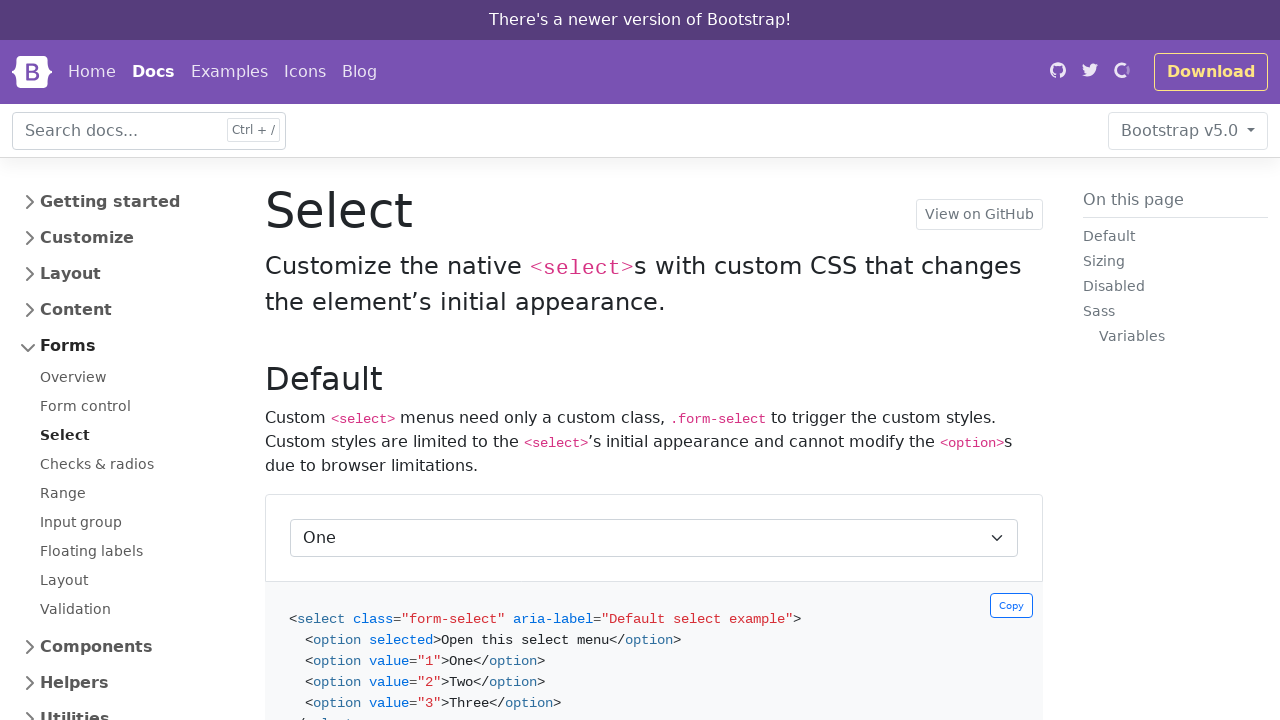

Selected dropdown option by label 'Two' on select.form-select >> nth=0
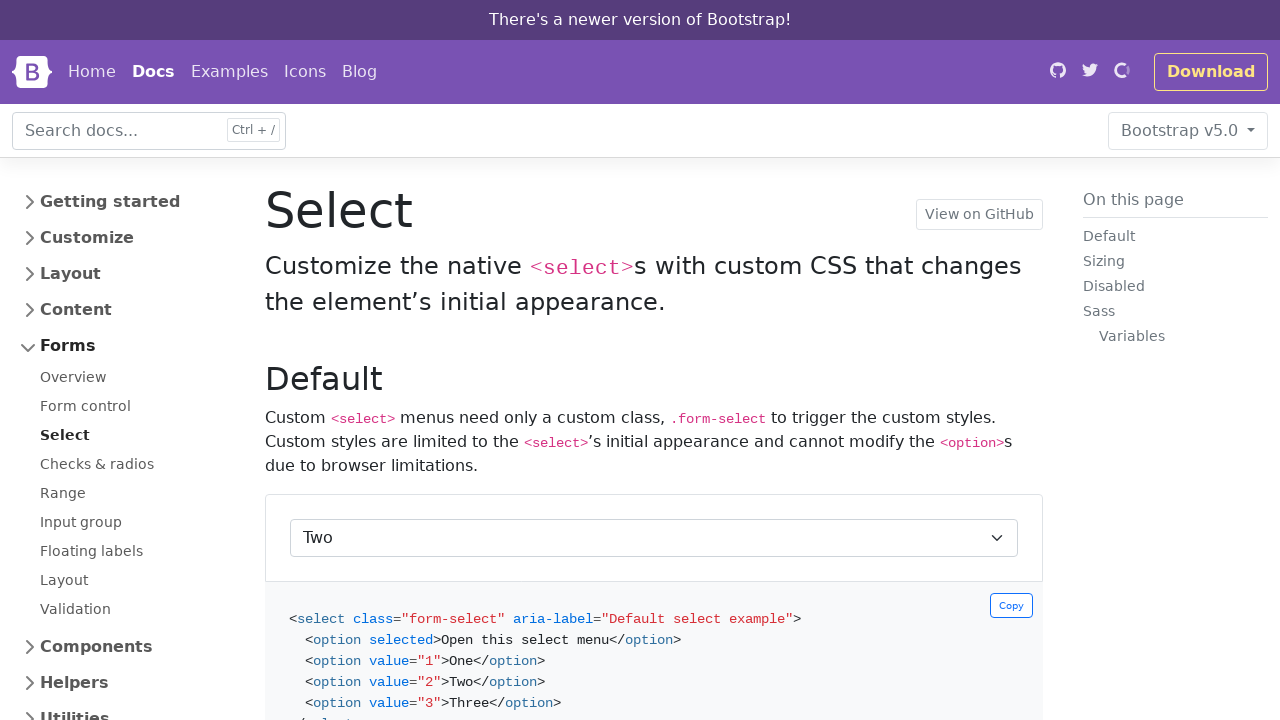

Selected dropdown option by value '3' on select.form-select >> nth=0
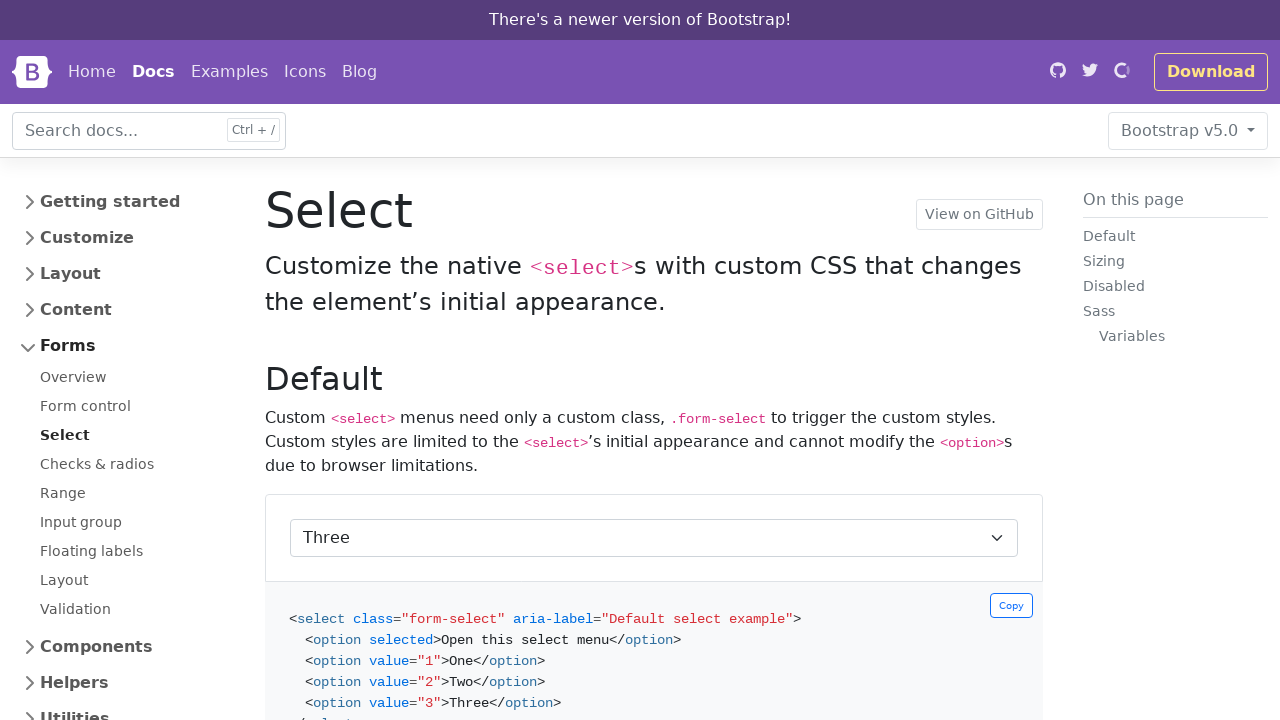

Selected dropdown option by value '1' on select.form-select >> nth=0
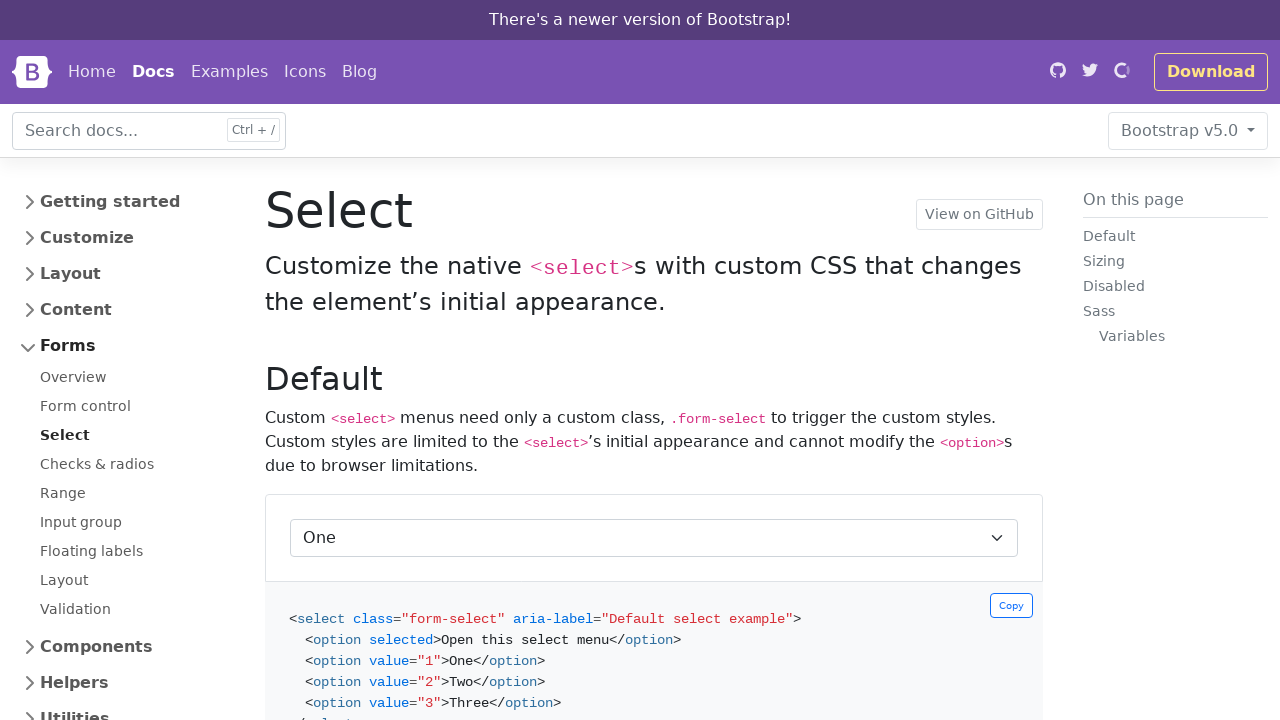

Verified dropdown select element is visible
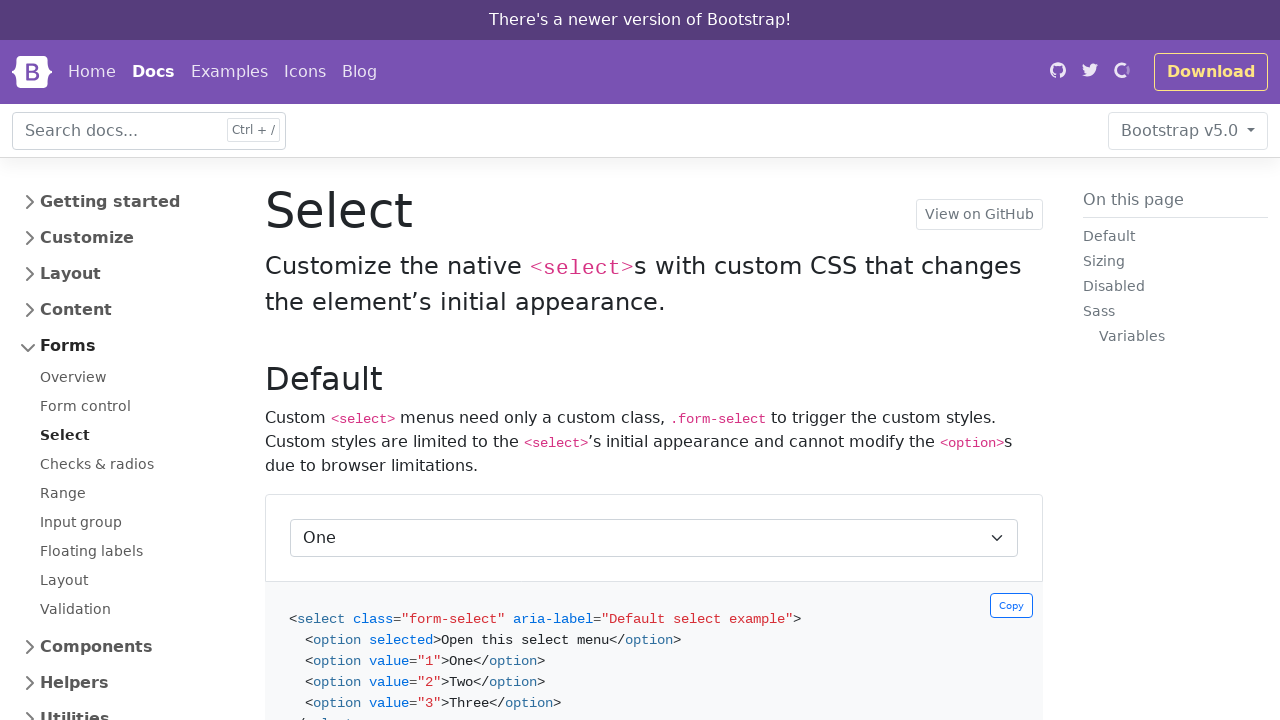

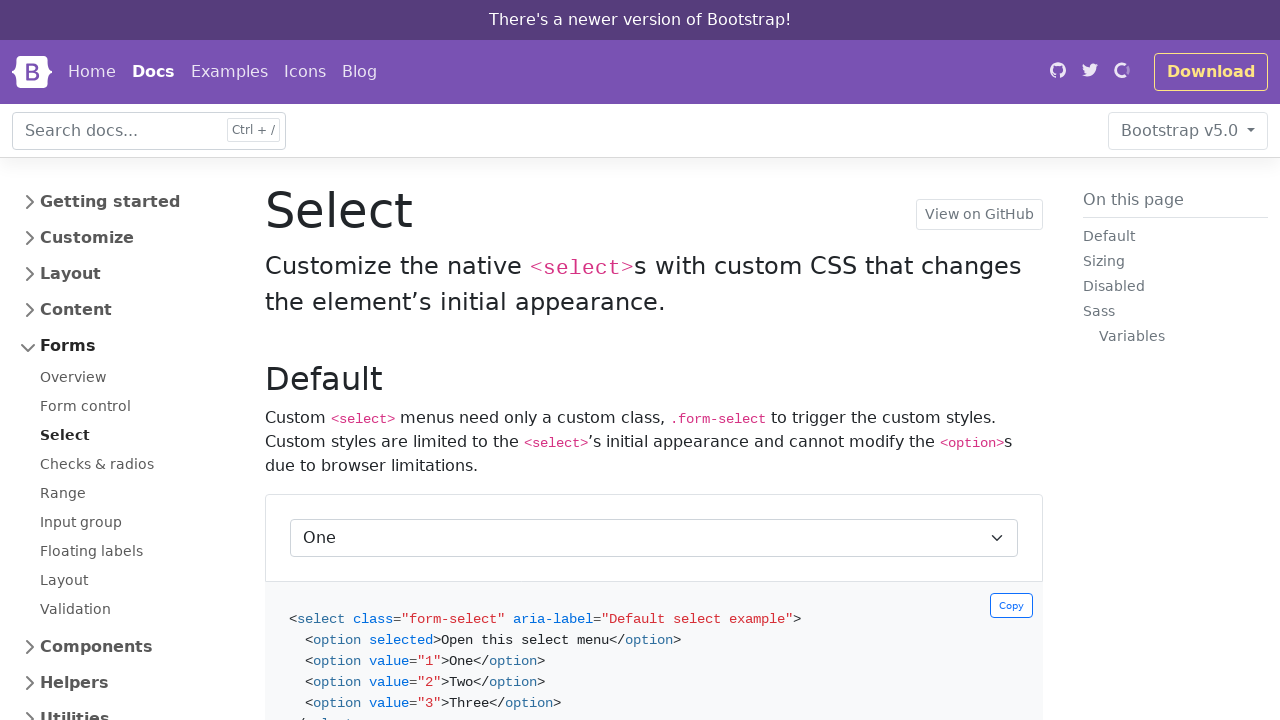